Tests a simple input form by entering text into a text field, submitting it with Enter key, and waiting for the result to appear

Starting URL: https://www.qa-practice.com/elements/input/simple

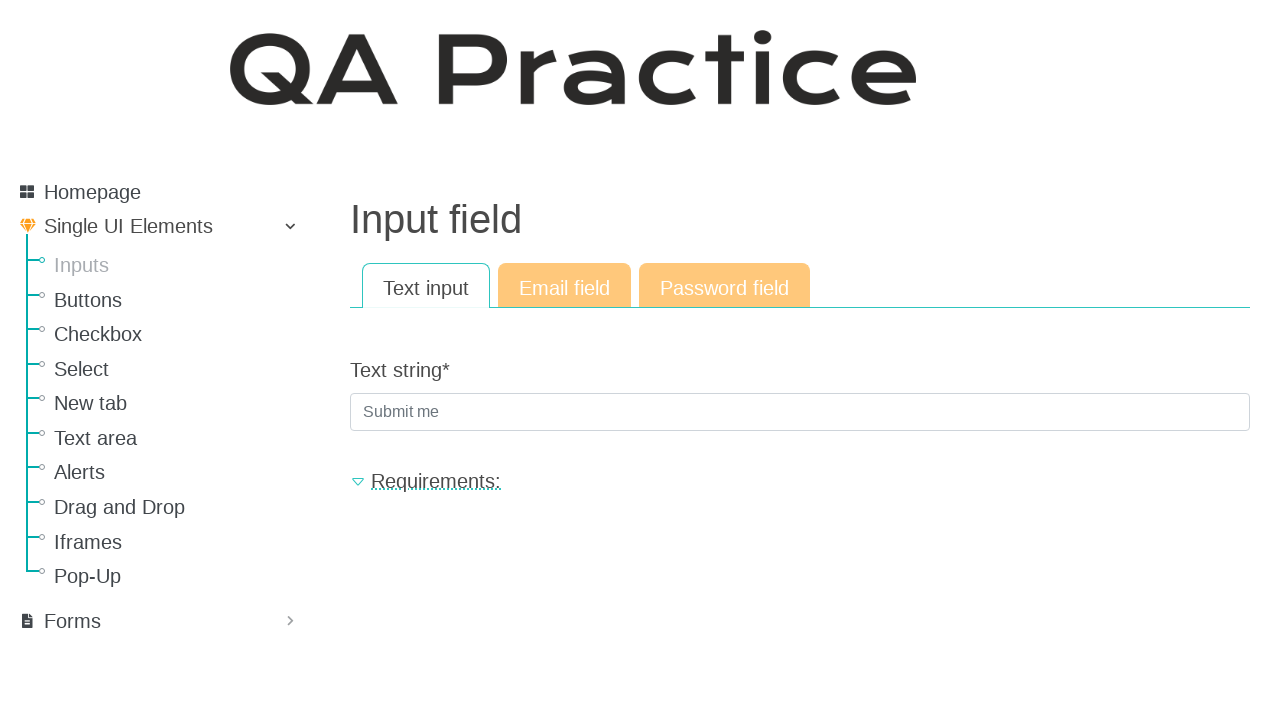

Filled text input field with 'TestVP' on #id_text_string
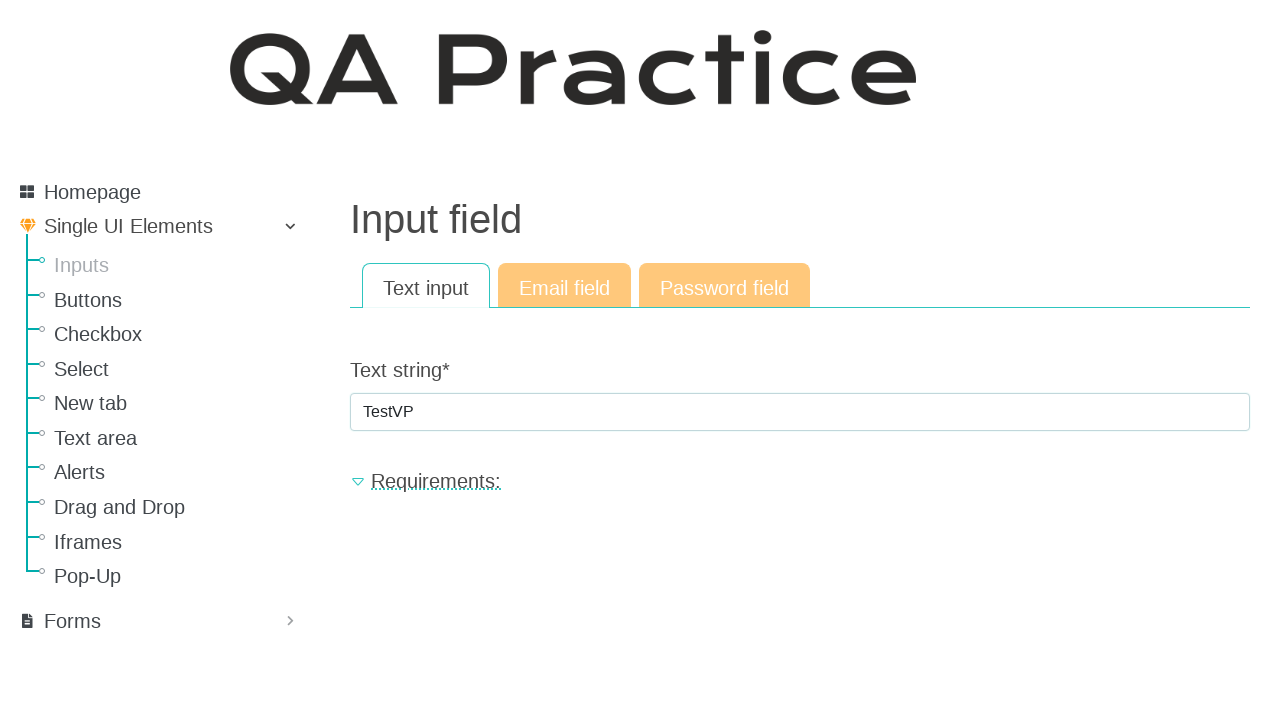

Pressed Enter key to submit the form on #id_text_string
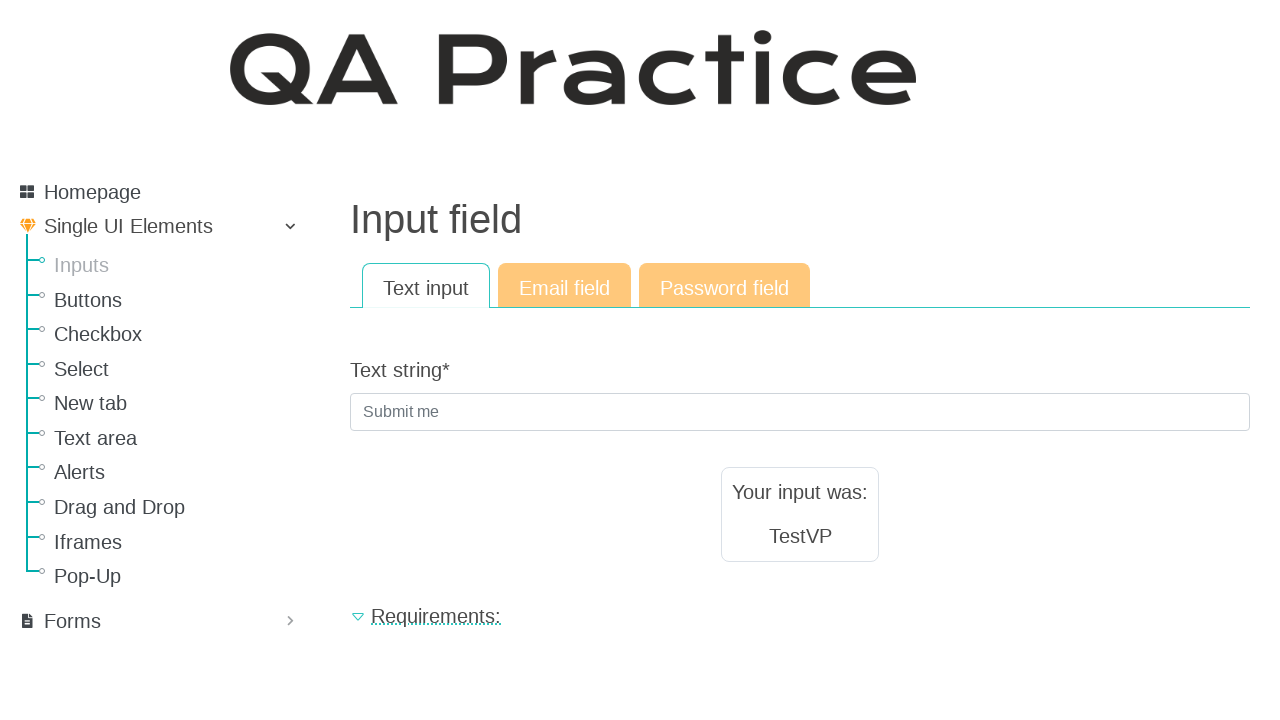

Result text appeared on the page
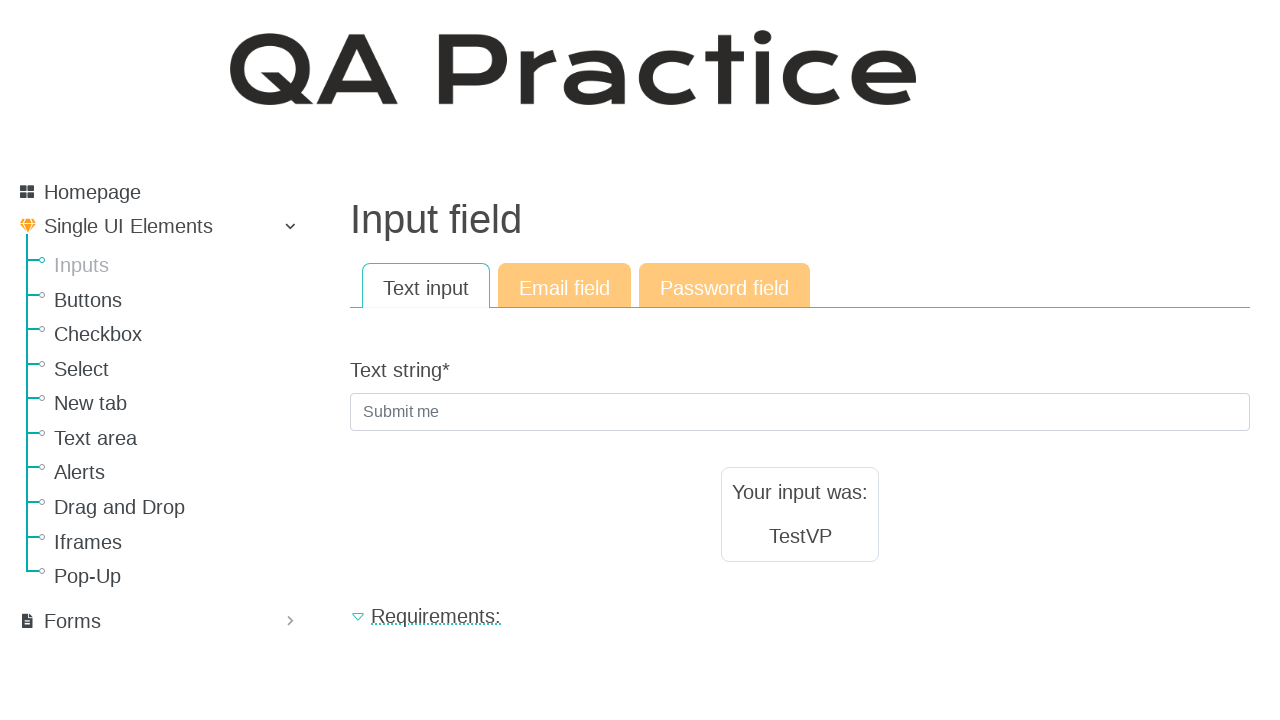

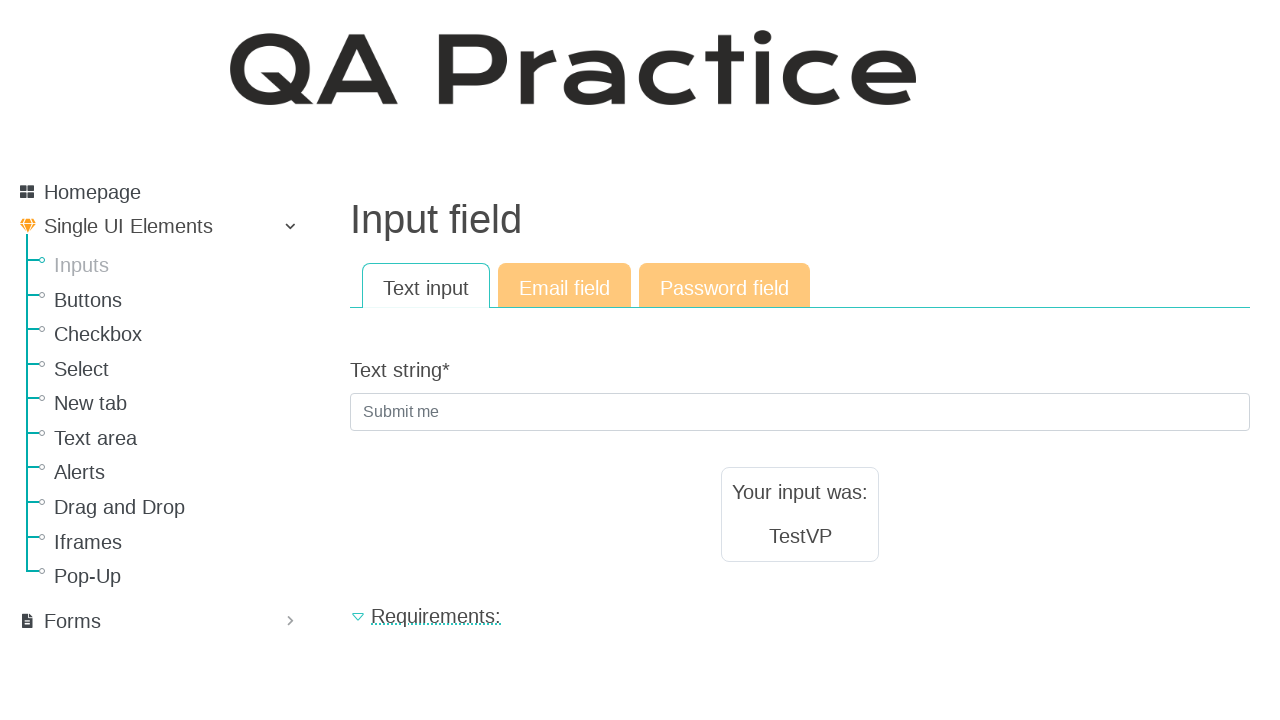